Tests web table functionality by verifying column headers match expected values and calculating the sum of prices in the table

Starting URL: https://rahulshettyacademy.com/AutomationPractice/

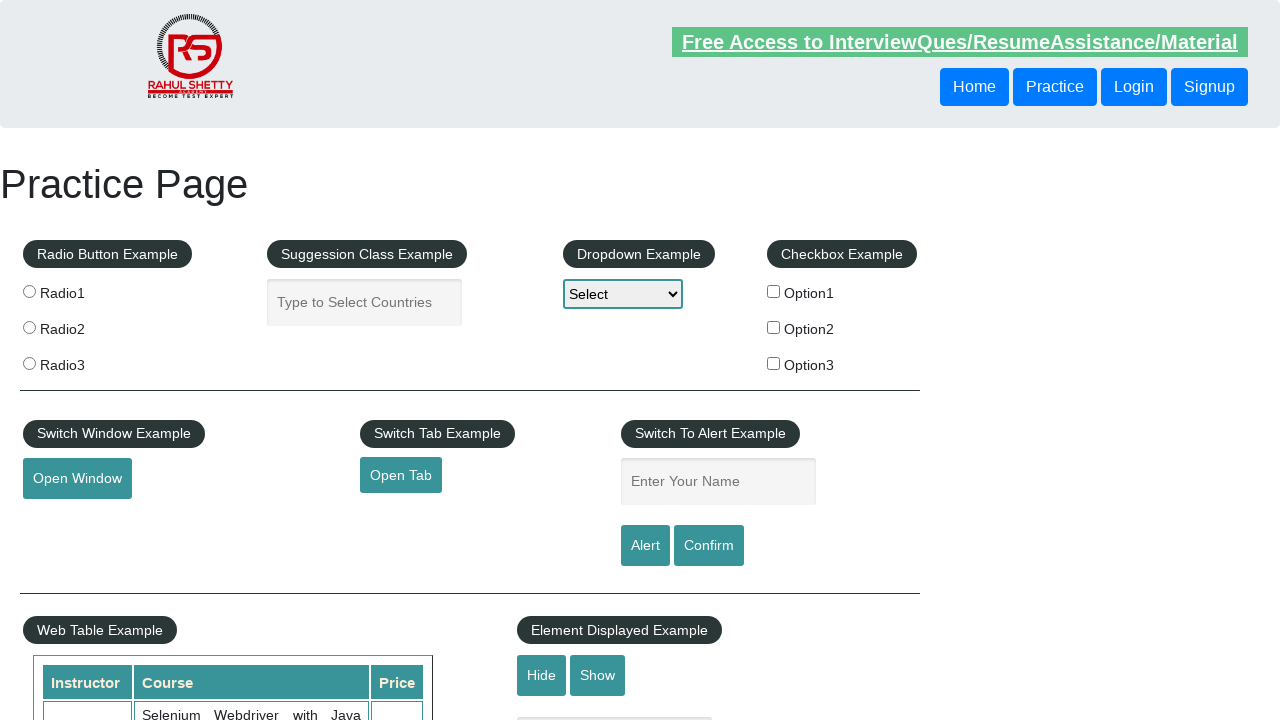

Waited for courses table to be visible
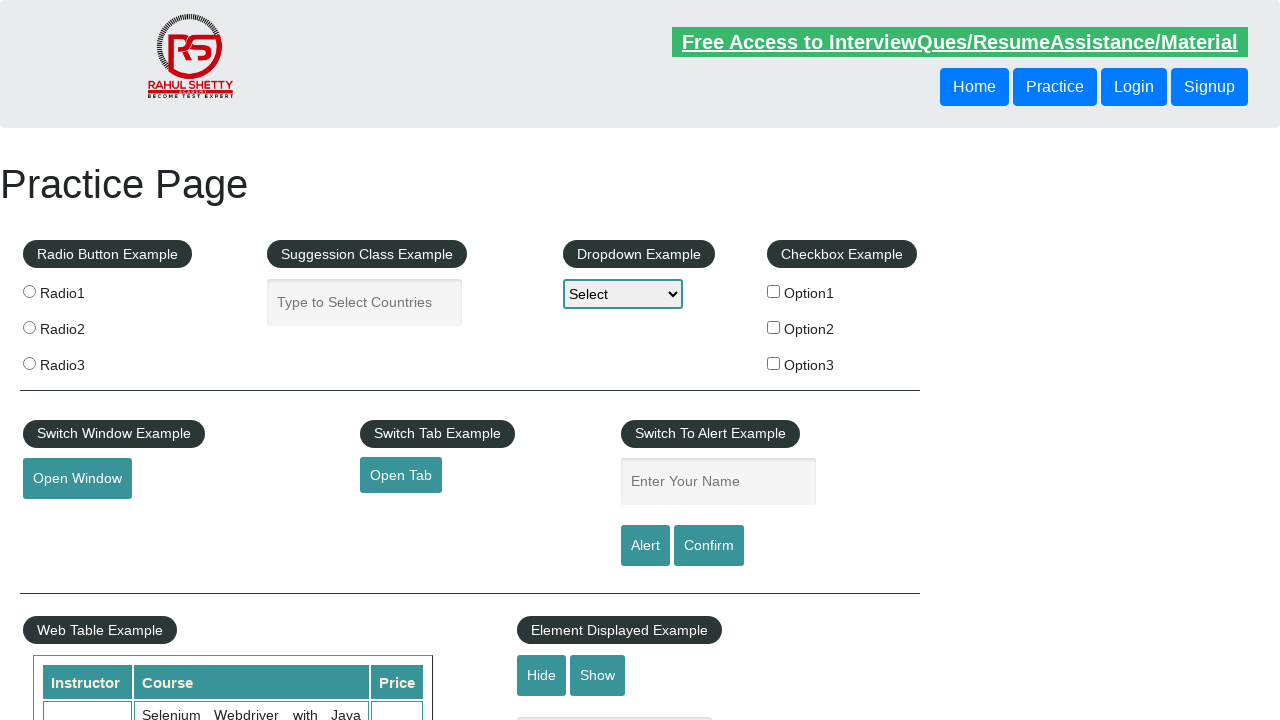

Retrieved all table headers from courses table
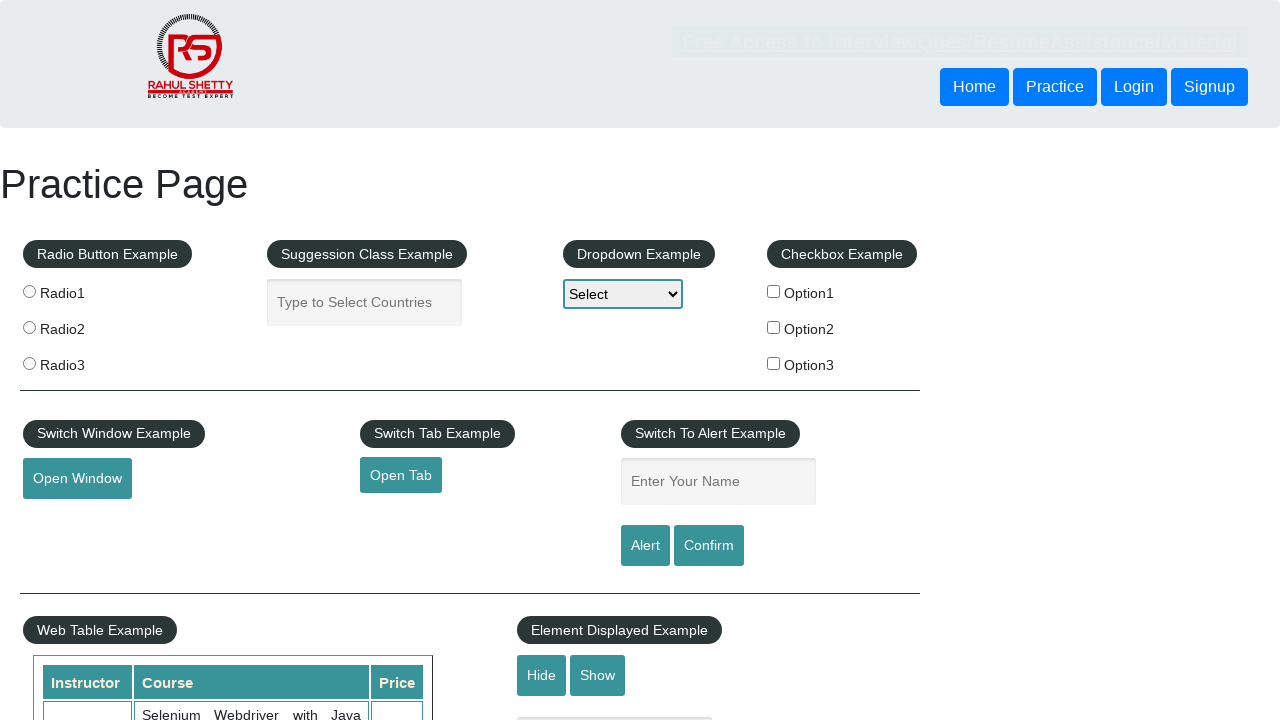

Verified column headers match expected values: Instructor, Course, Price
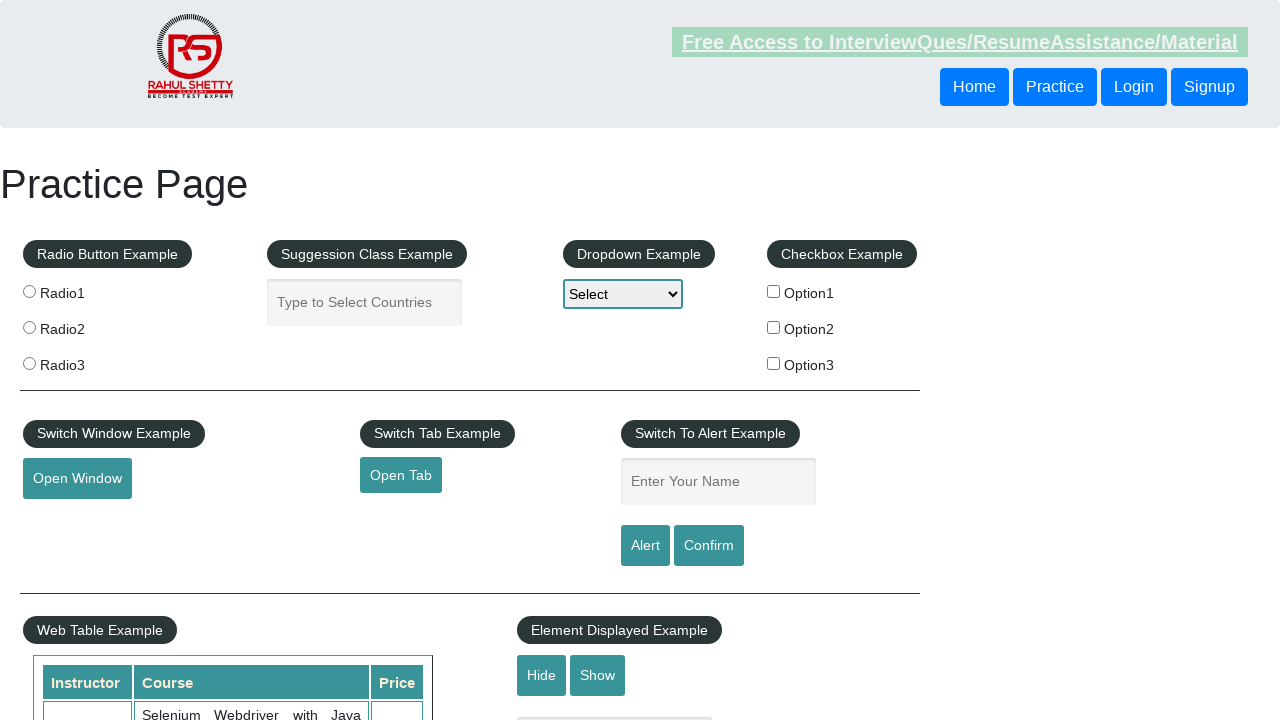

Counted total rows in table: 11
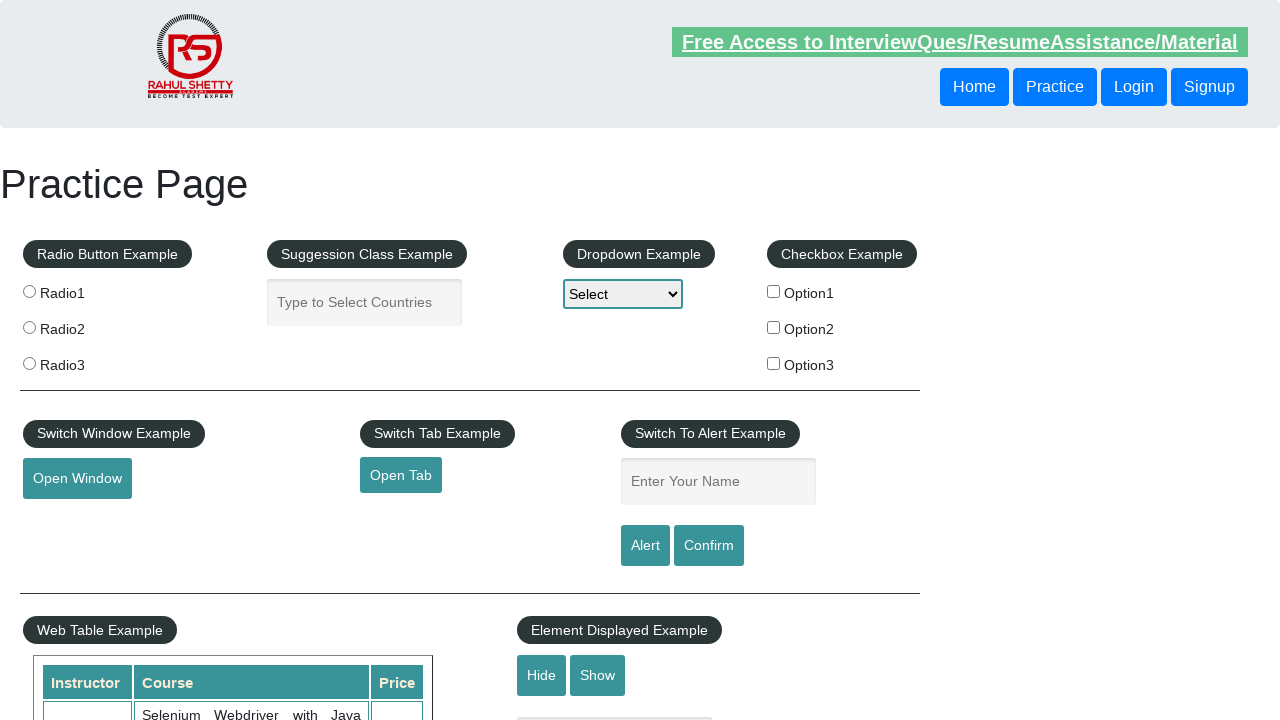

Retrieved all price elements from the price column
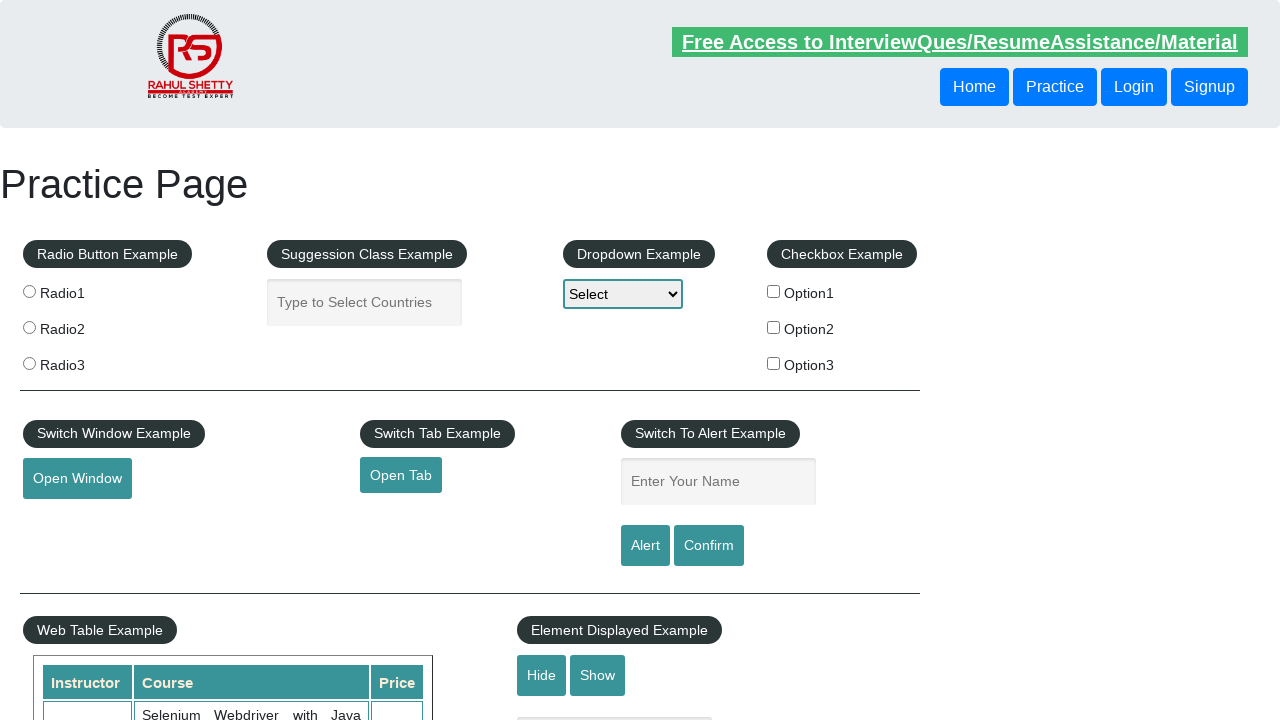

Calculated total price sum from all rows: 235
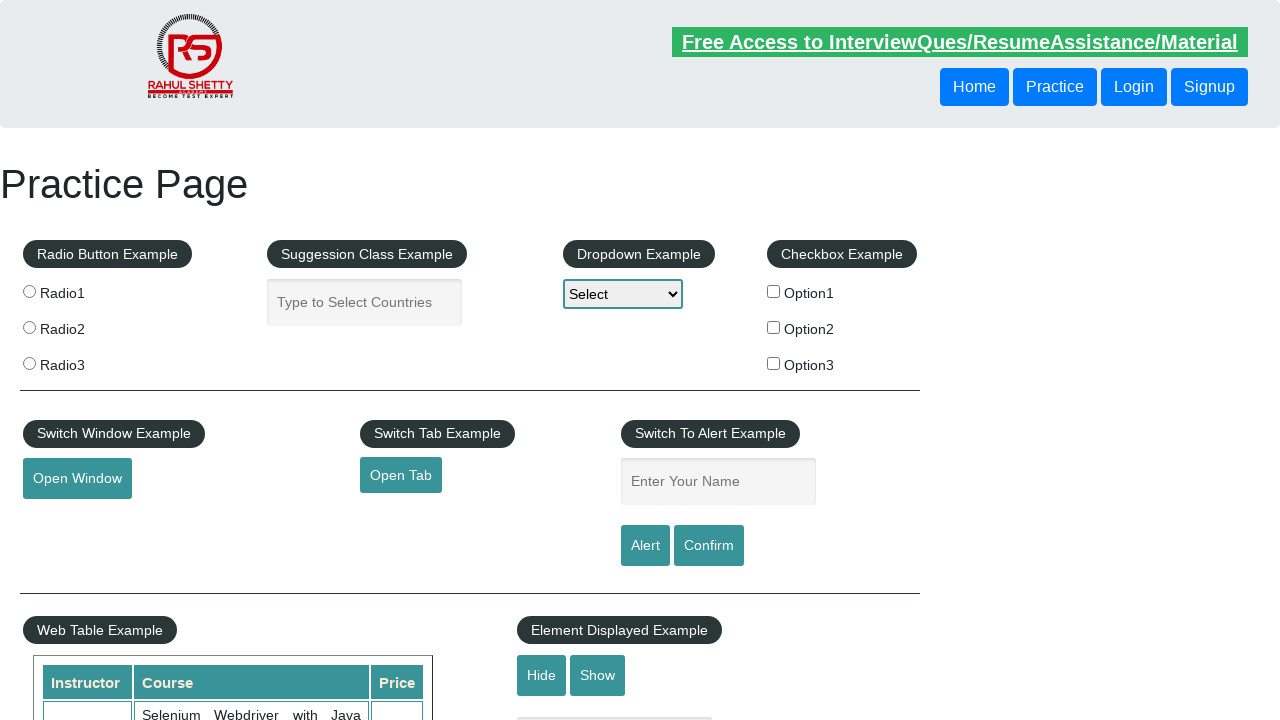

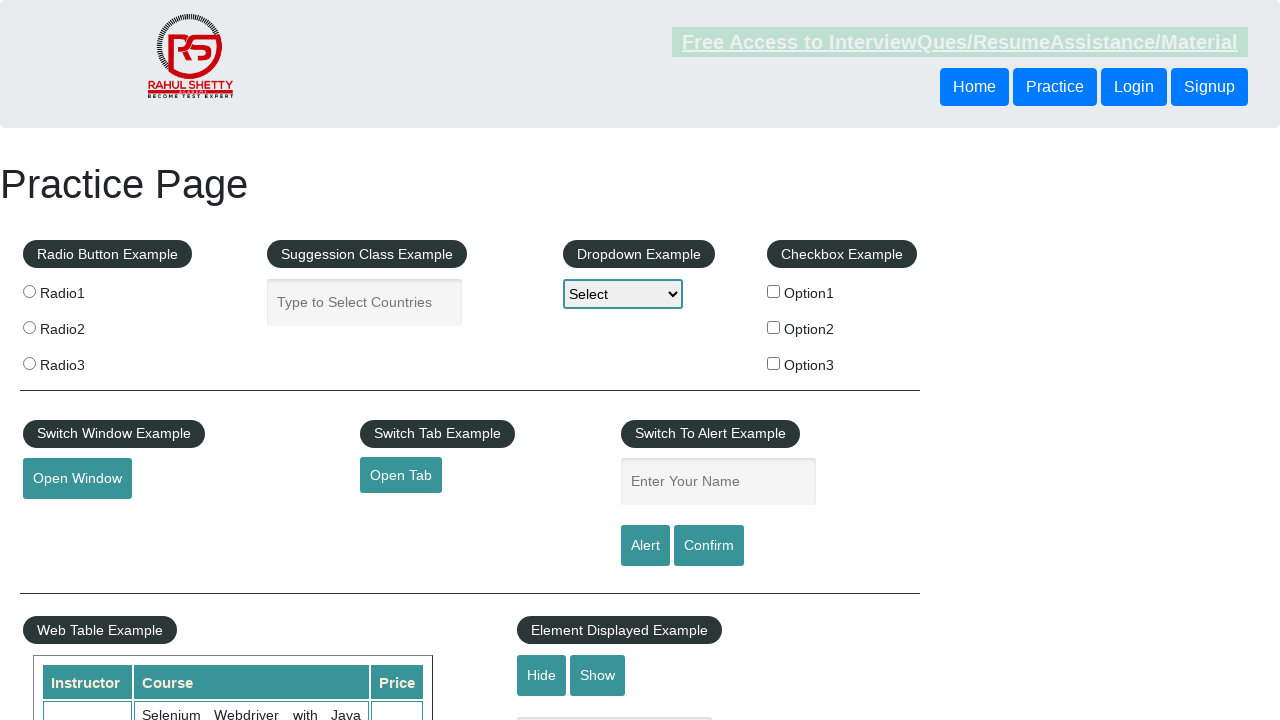